Tests file download functionality by navigating to a download page and clicking on a download link to trigger a file download.

Starting URL: http://the-internet.herokuapp.com/download

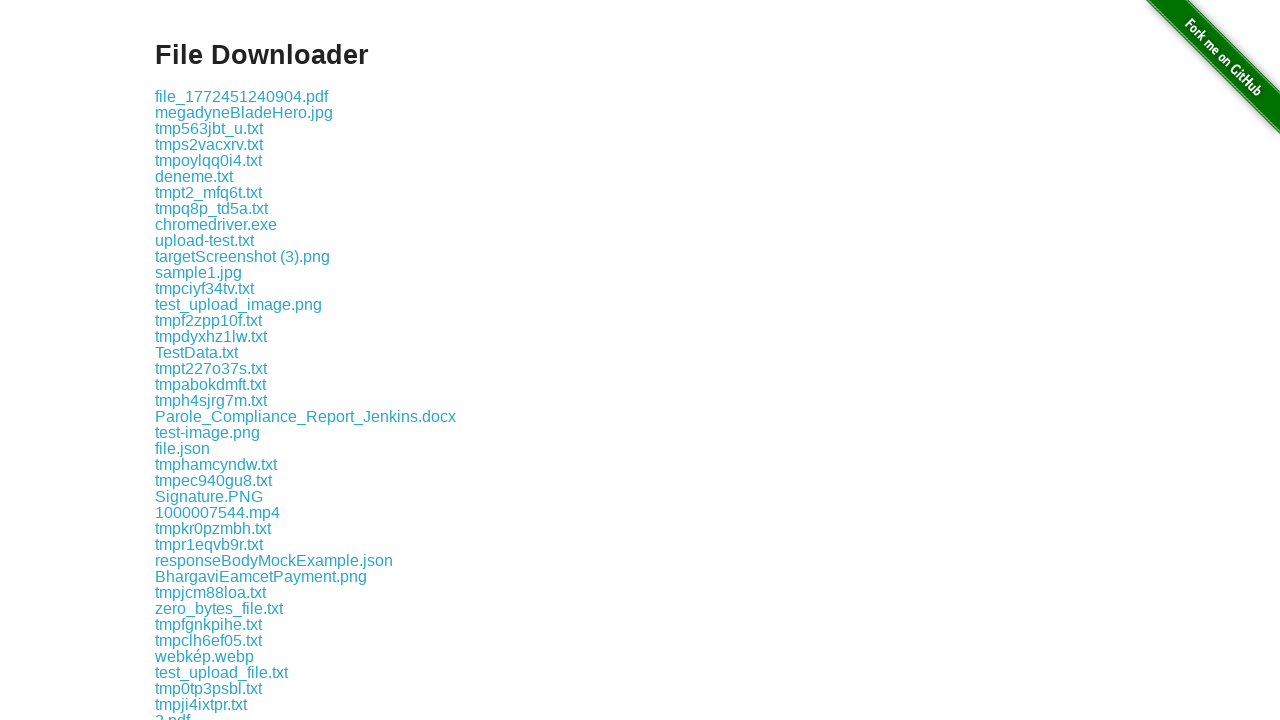

Clicked the first download link on the page at (242, 96) on .example a
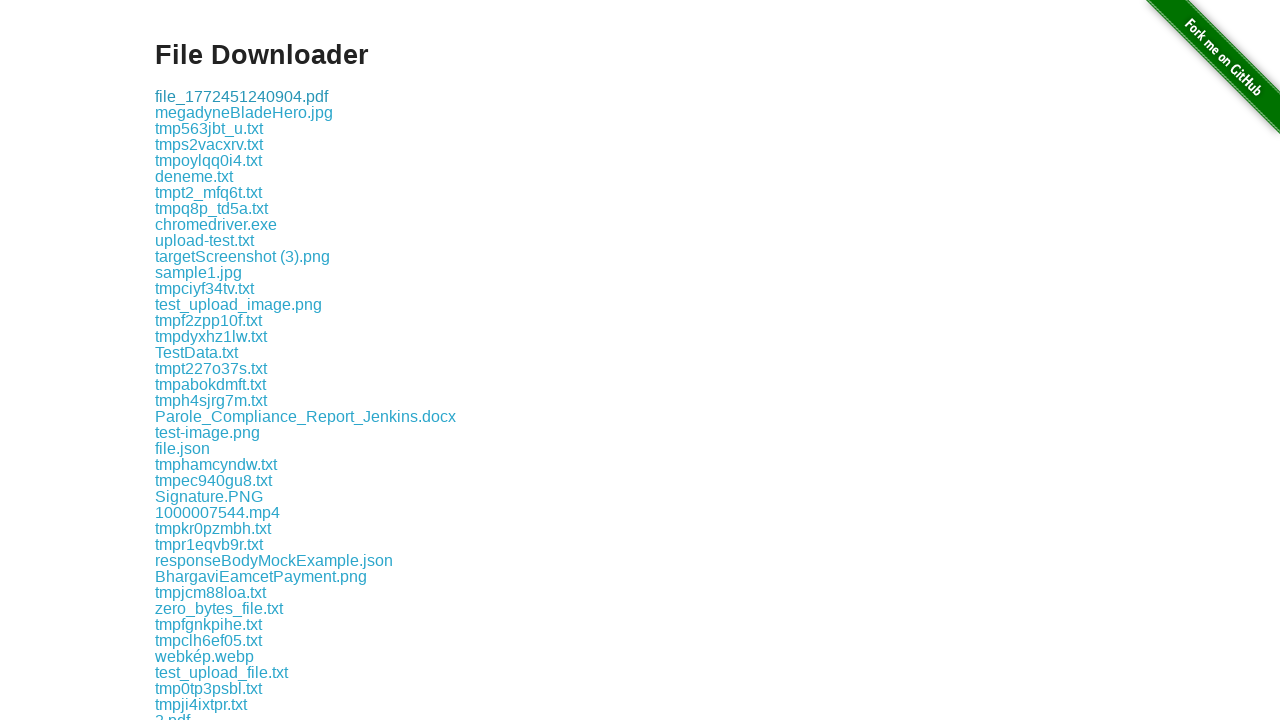

Waited 2 seconds for the download to initiate
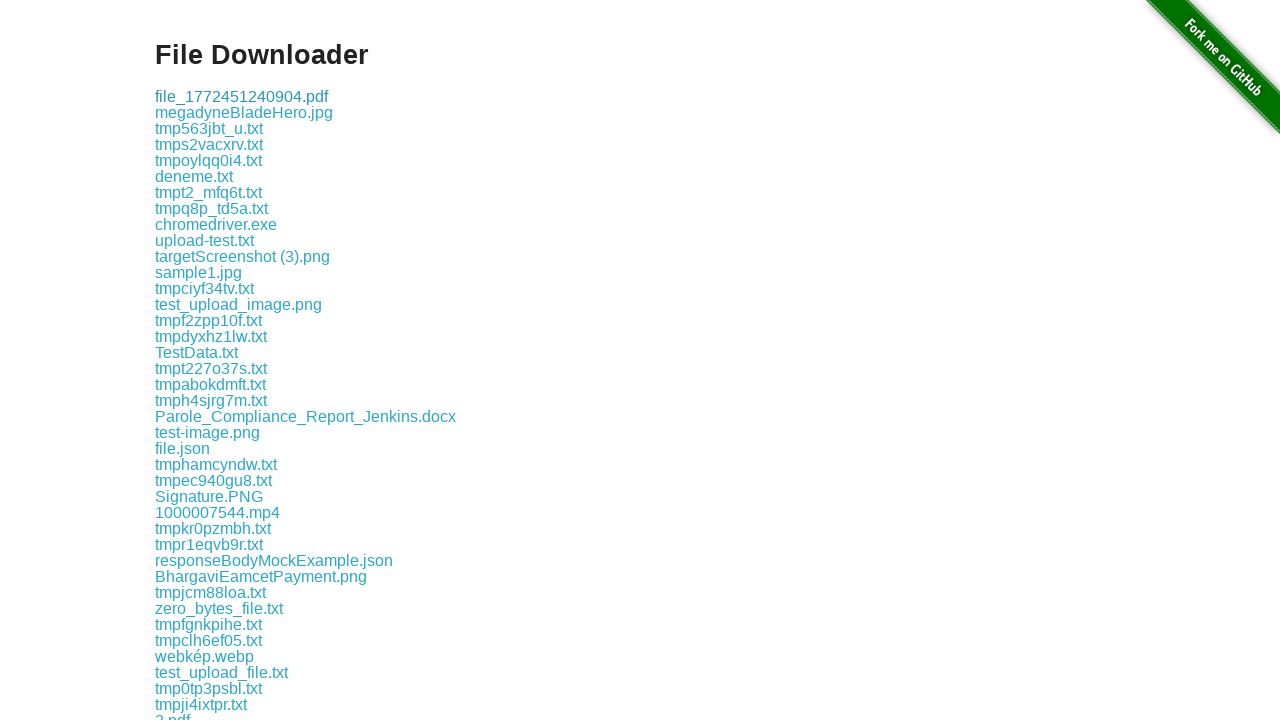

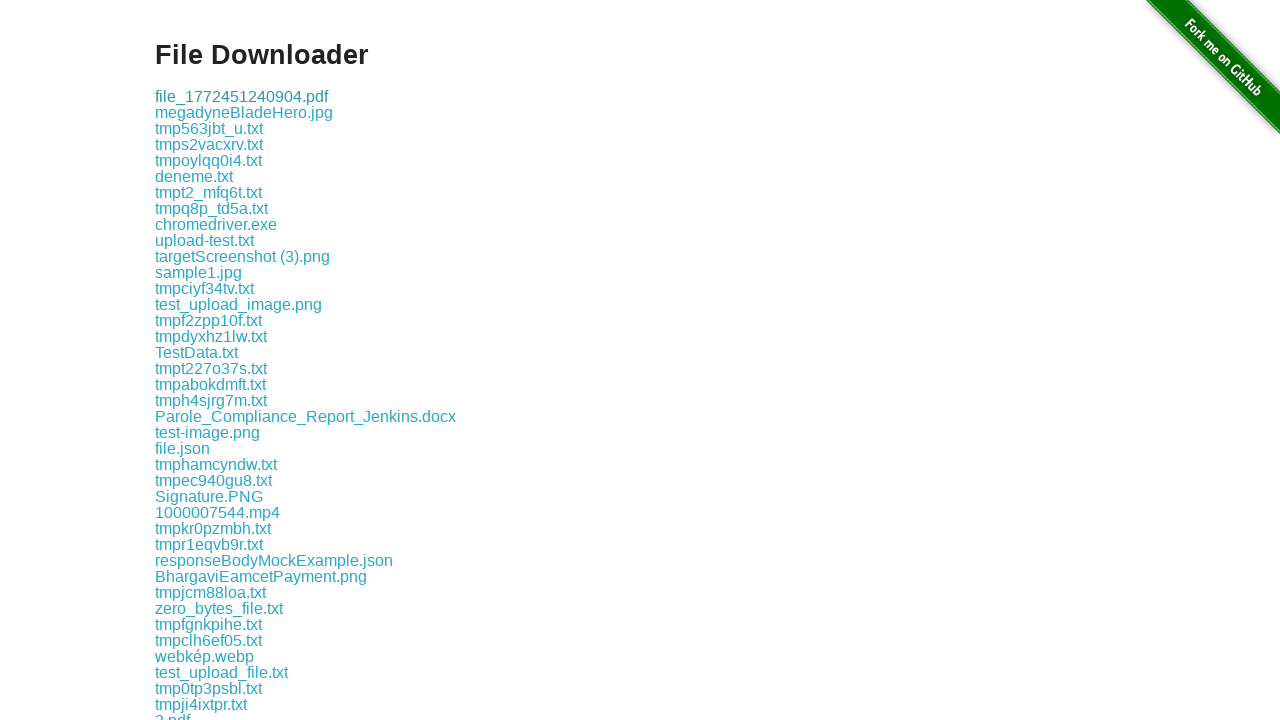